Tests the search functionality on an immunization data page by clicking on the search input field and entering a search term "februari"

Starting URL: https://sas-kia-deploy.vercel.app/dashboard/data-coc/imun

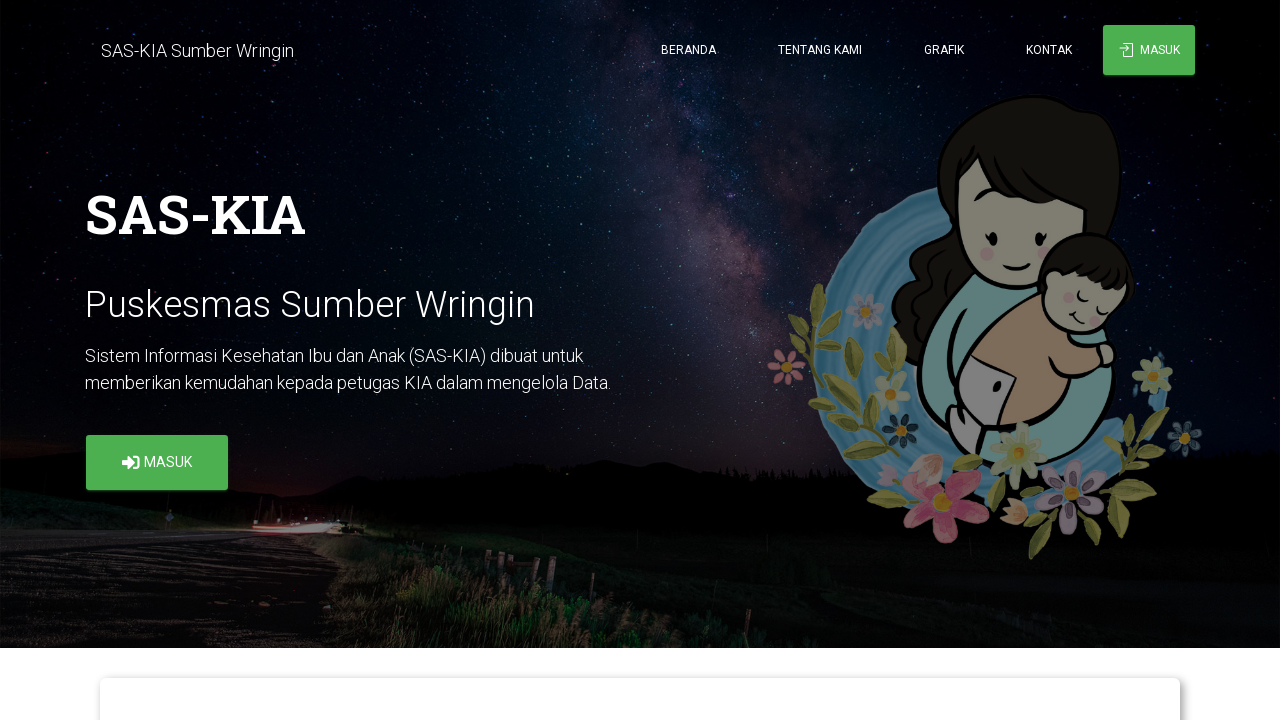

Clicked on the search input field at (485, 360) on input[value='']
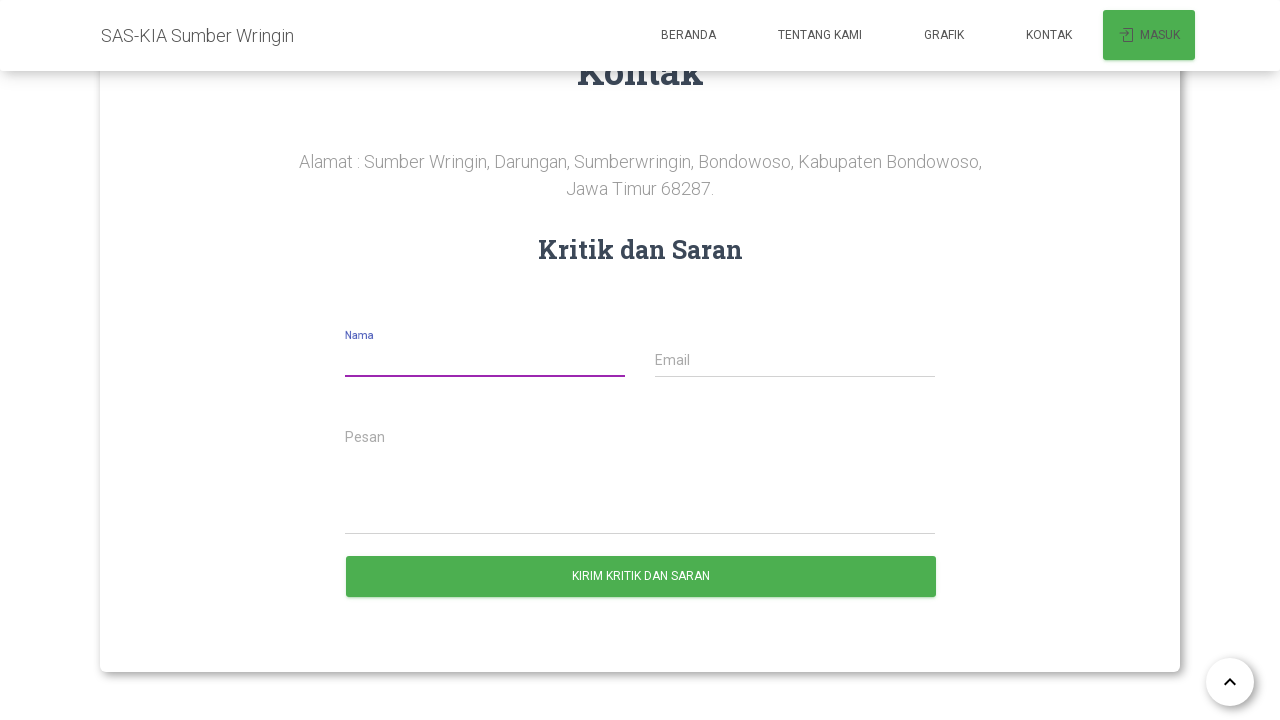

Cleared the search input field on input
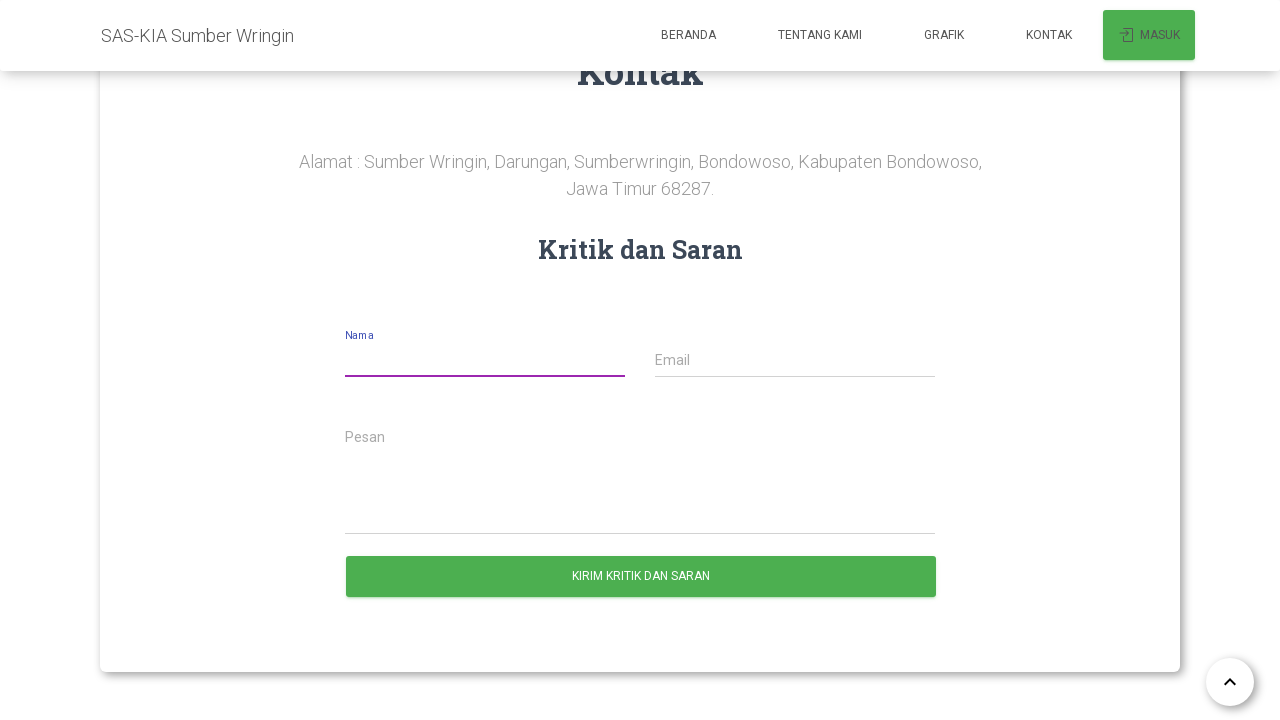

Entered search term 'februari' in the search field on input
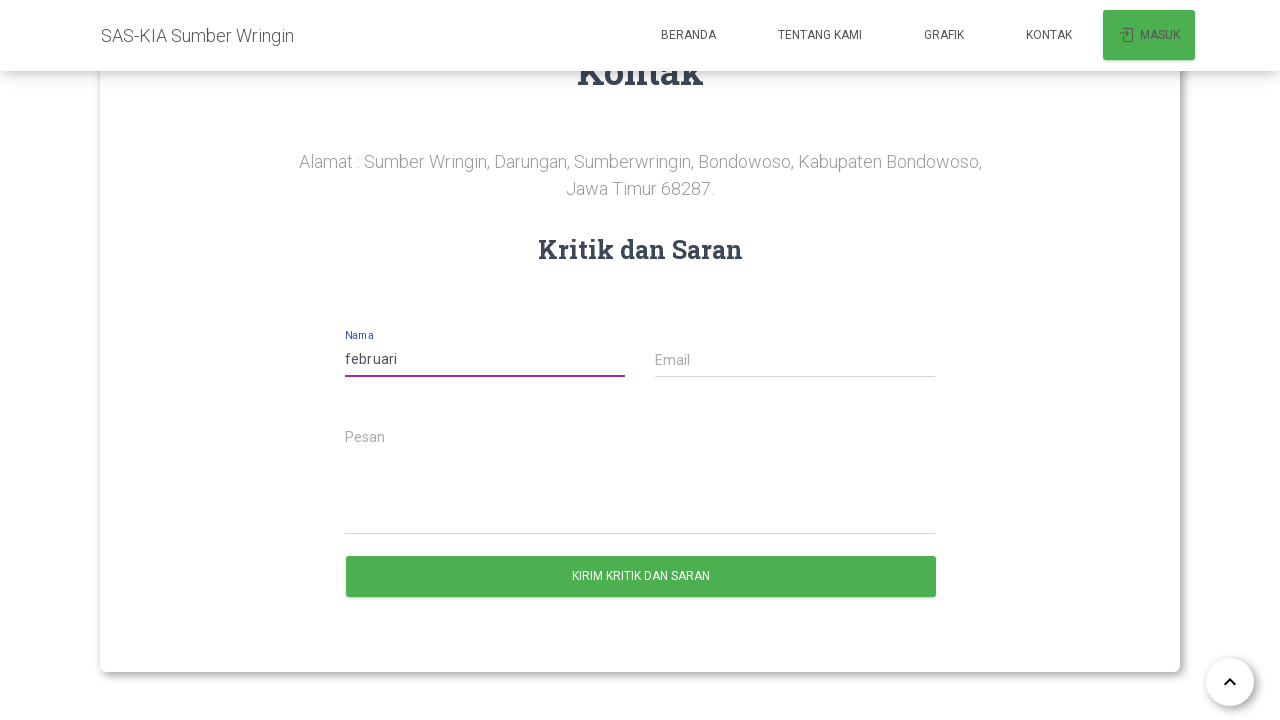

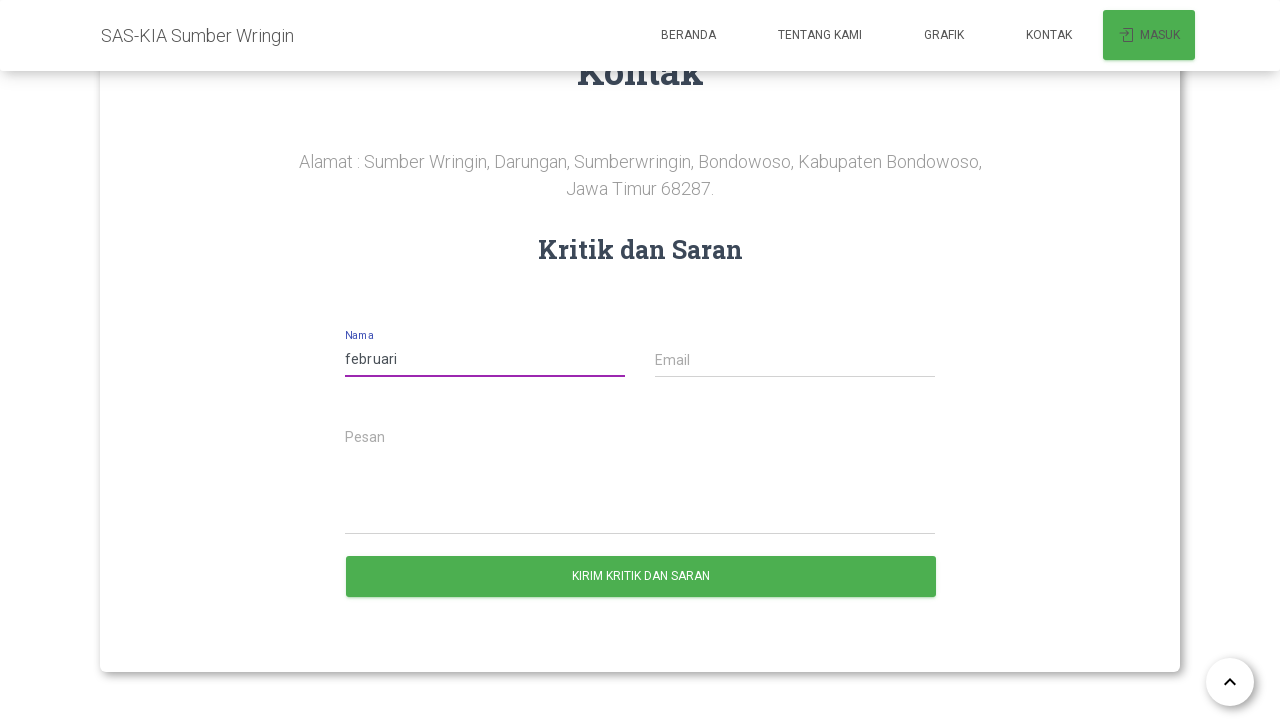